Tests a practice form by filling out student registration details including name, email, gender, phone, date of birth, subjects, hobbies, address, and location

Starting URL: http://demoqa.com/automation-practice-form/

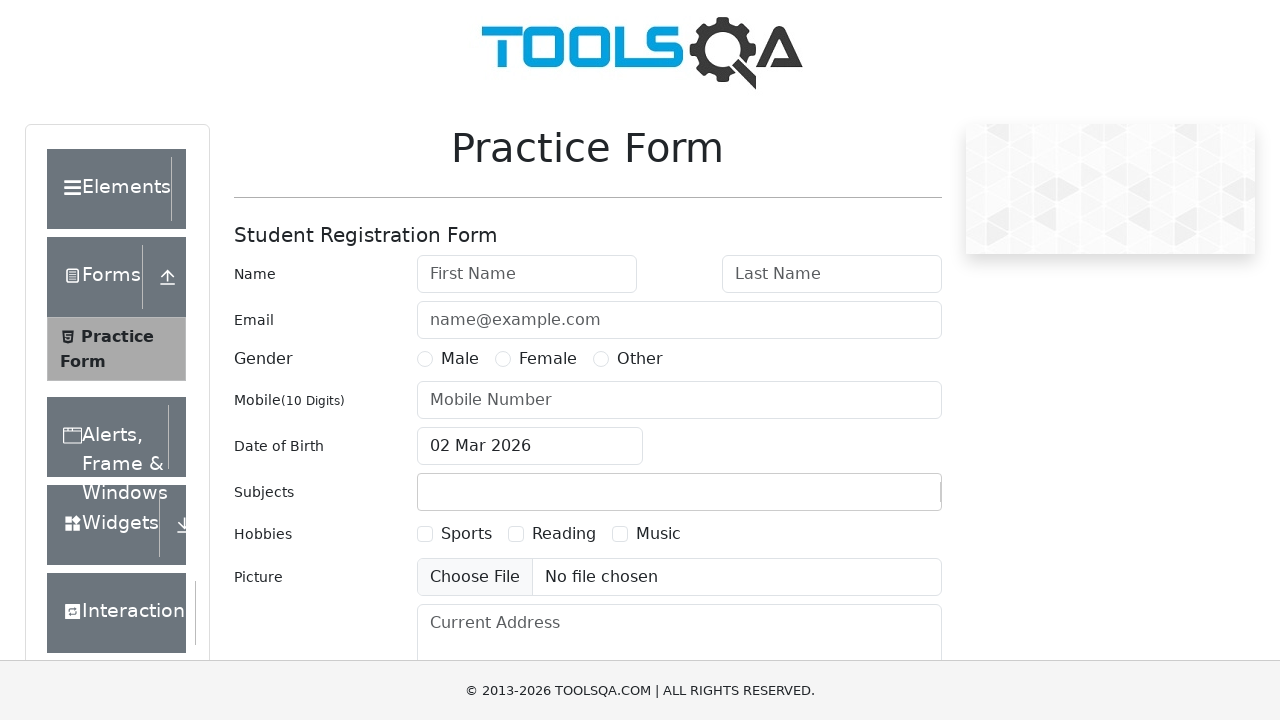

Filled first name field with 'MichaelTest' on #firstName
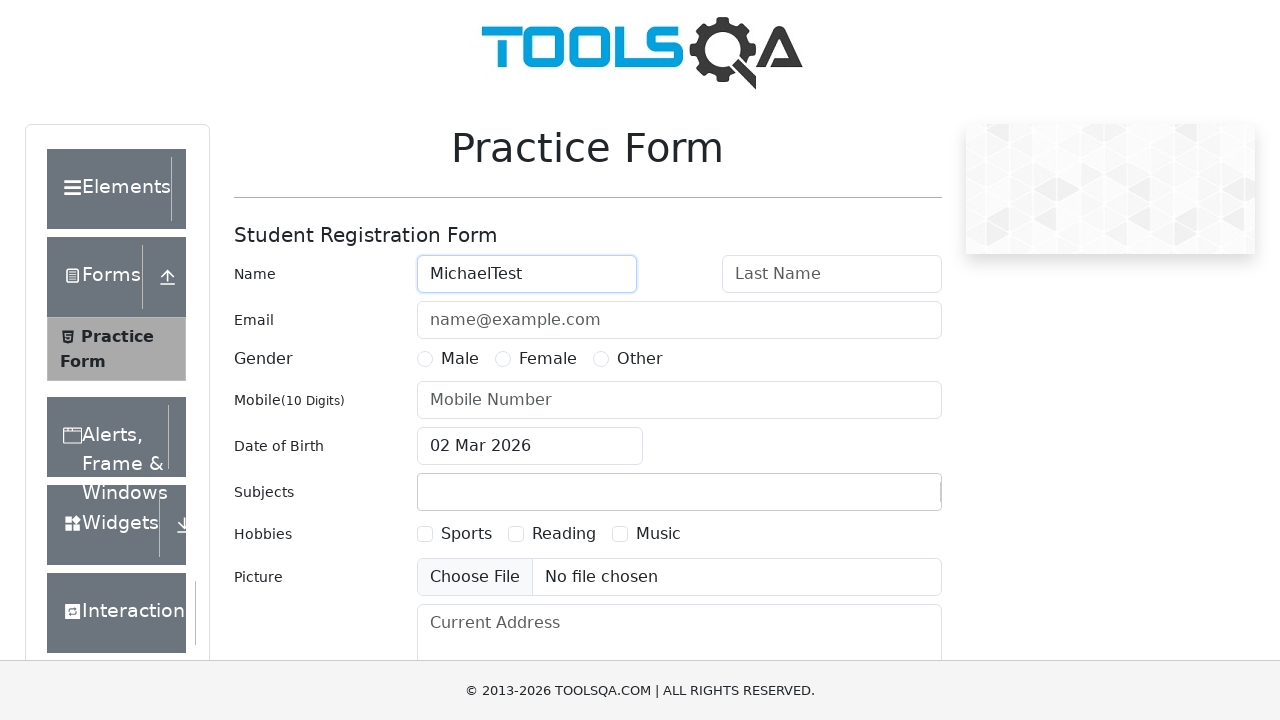

Filled last name field with 'Johnson' on #lastName
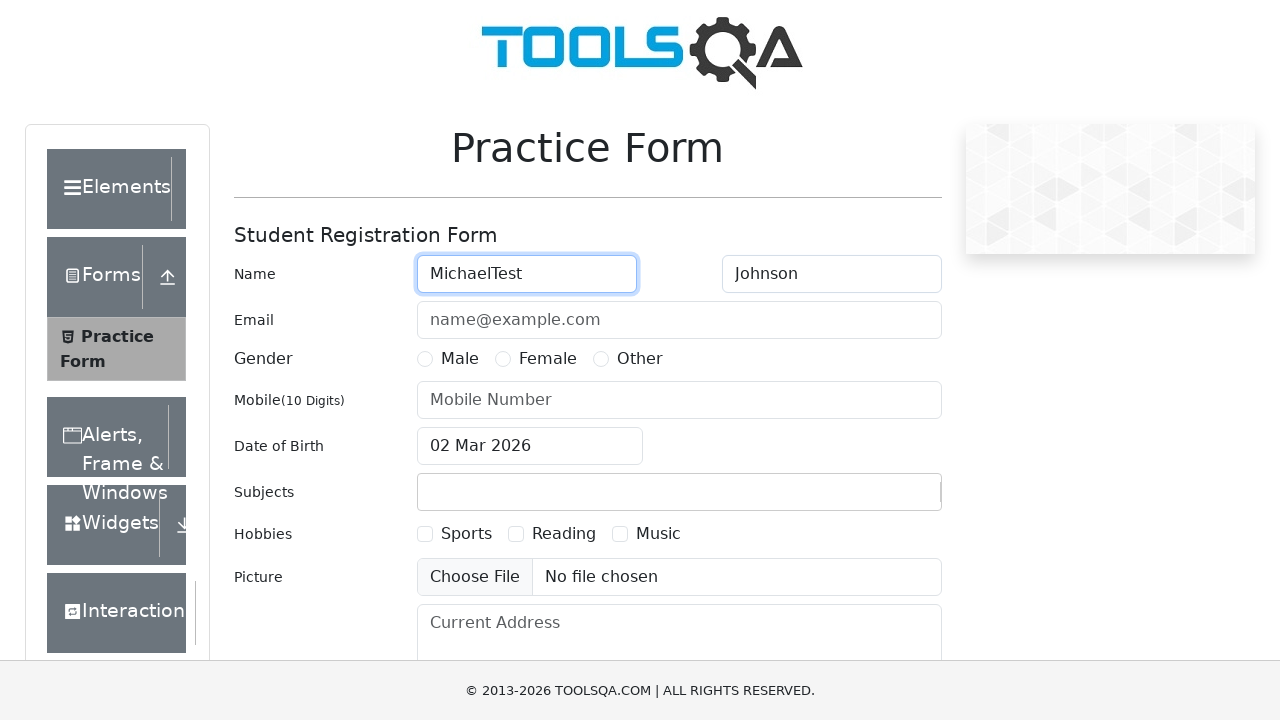

Filled email field with 'michaeltest@example.com' on #userEmail
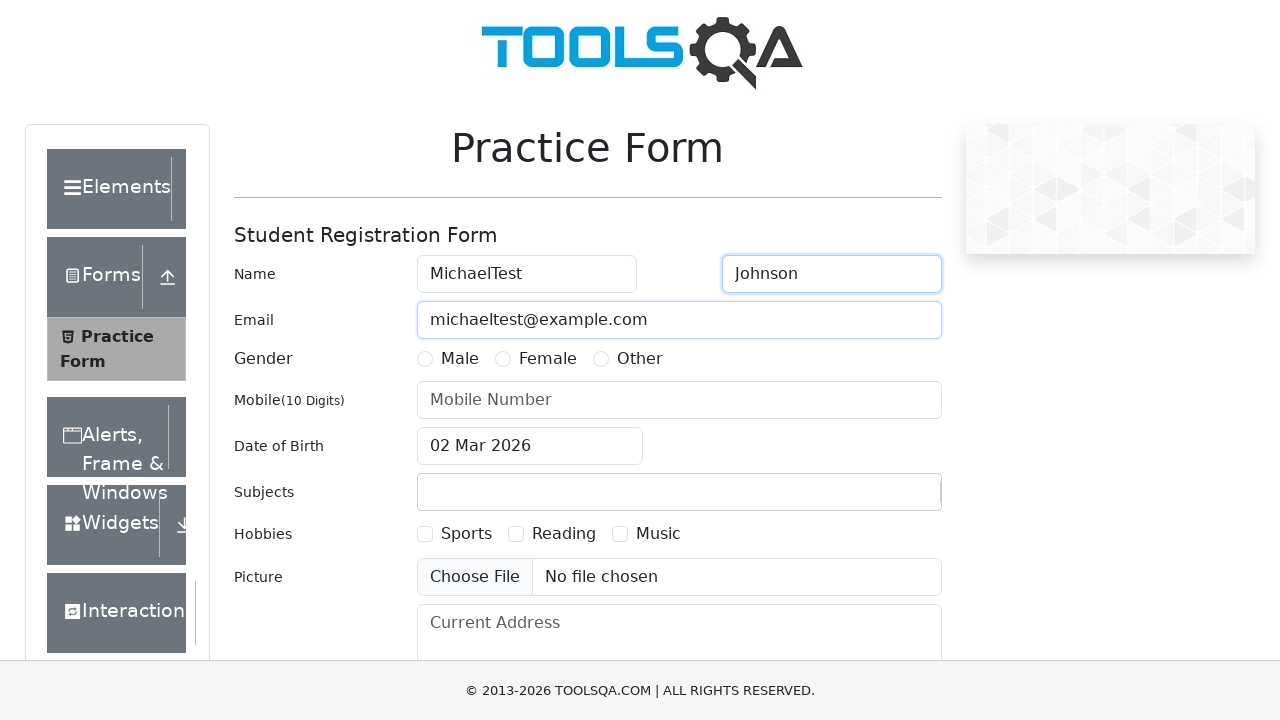

Selected Male gender radio button at (460, 359) on label[for='gender-radio-1']
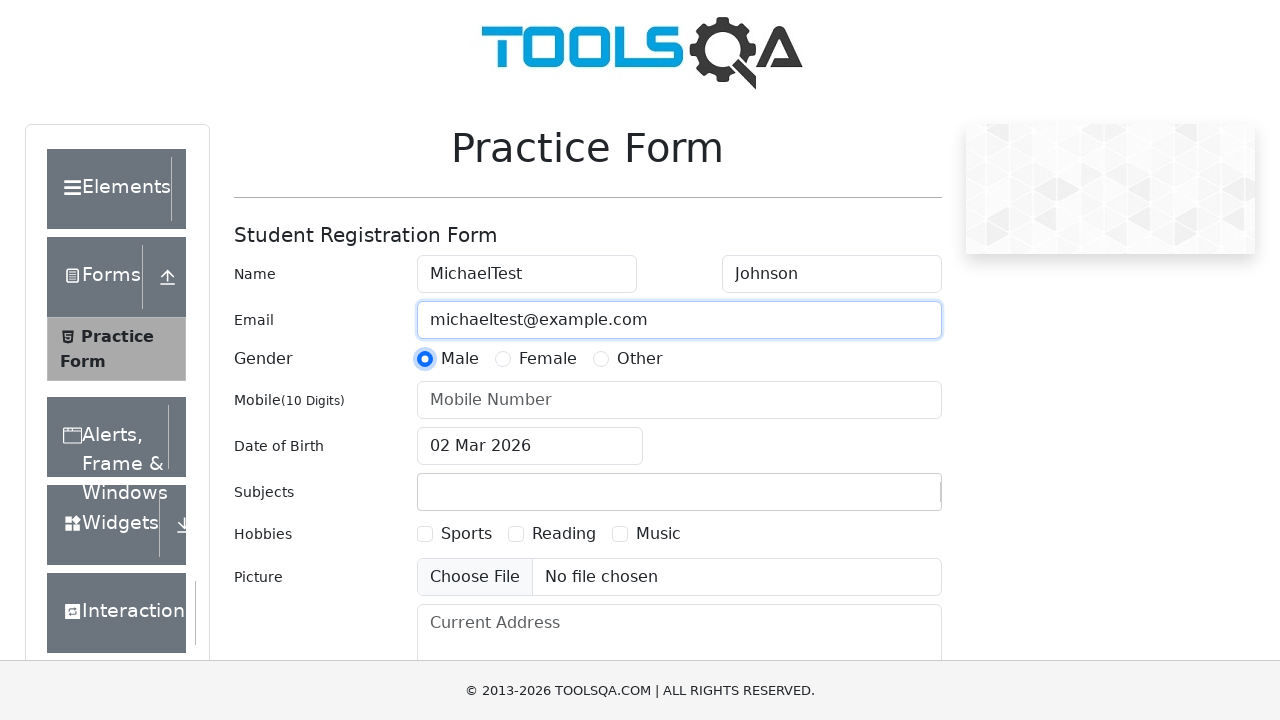

Filled phone number field with '9876543210' on #userNumber
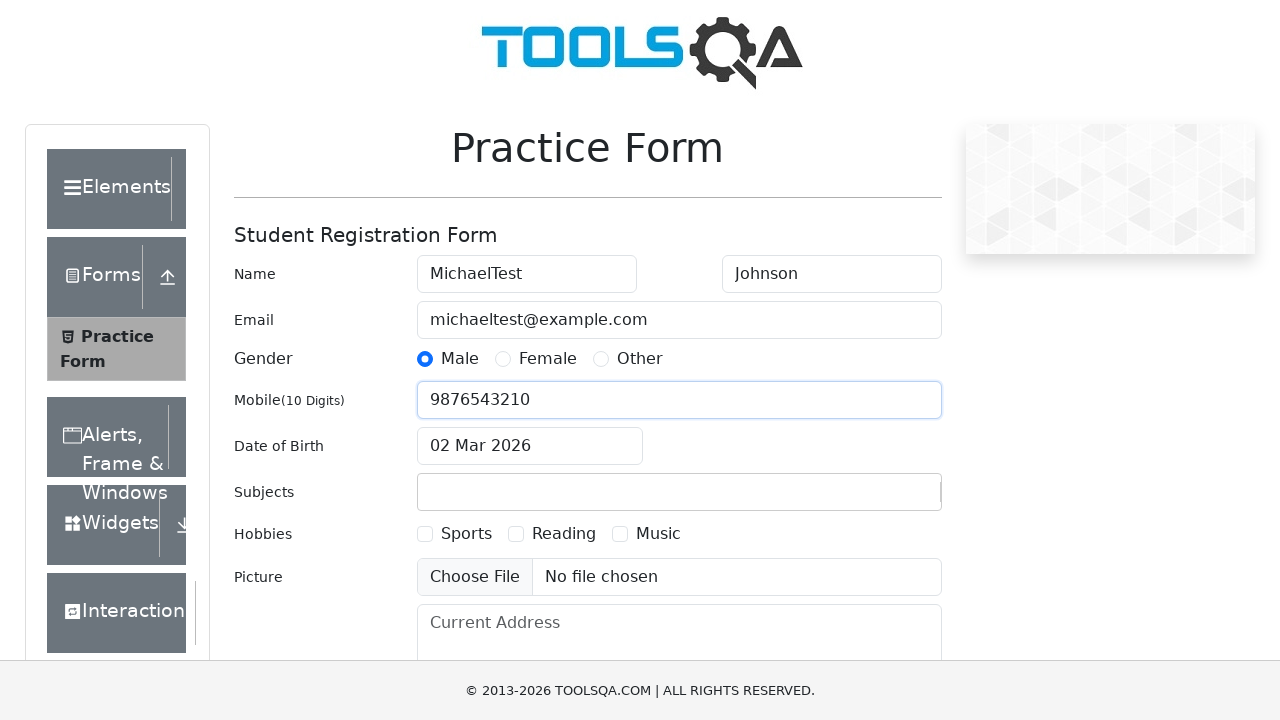

Opened date picker for date of birth at (530, 446) on #dateOfBirthInput
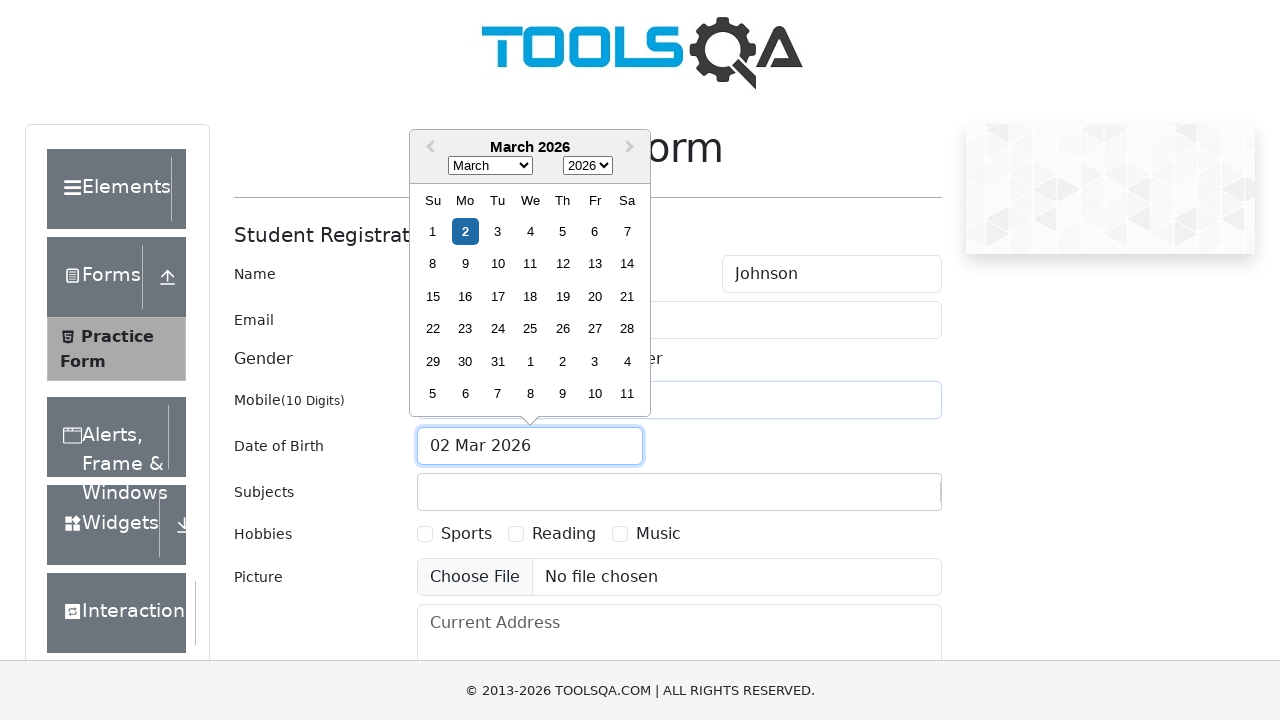

Selected year 2000 from date picker on .react-datepicker__year-select
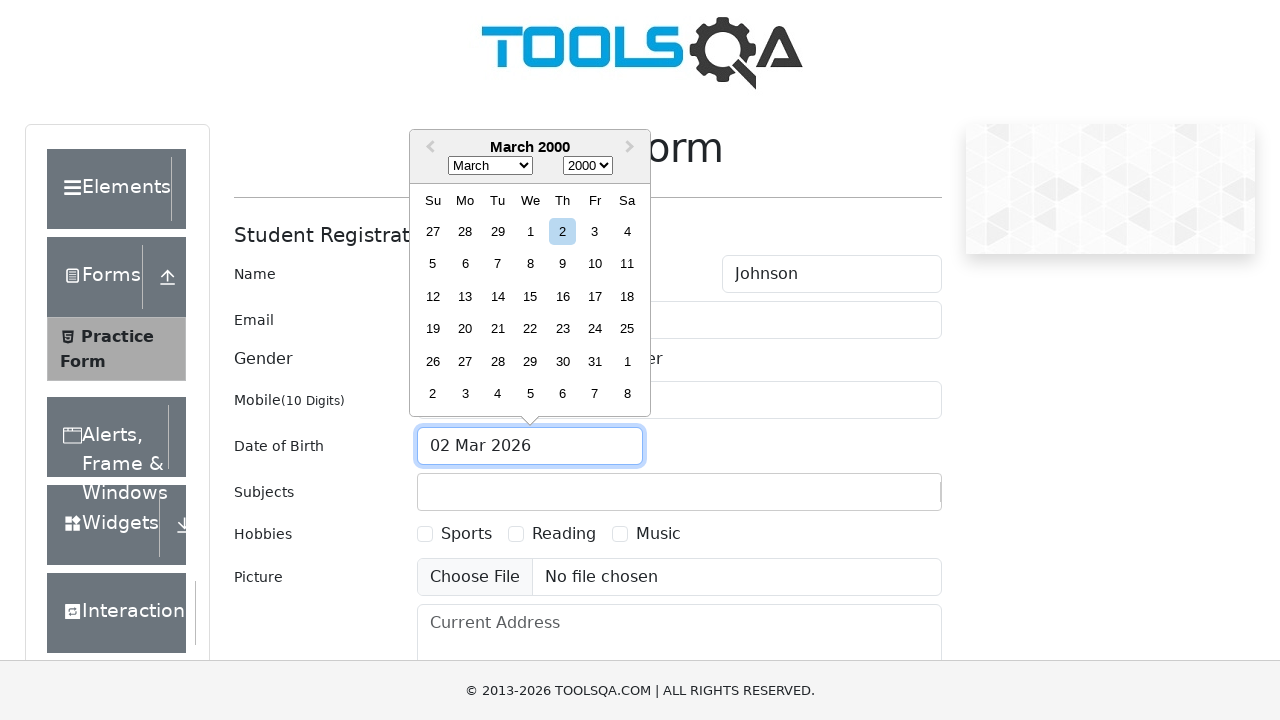

Selected June from month dropdown on .react-datepicker__month-select
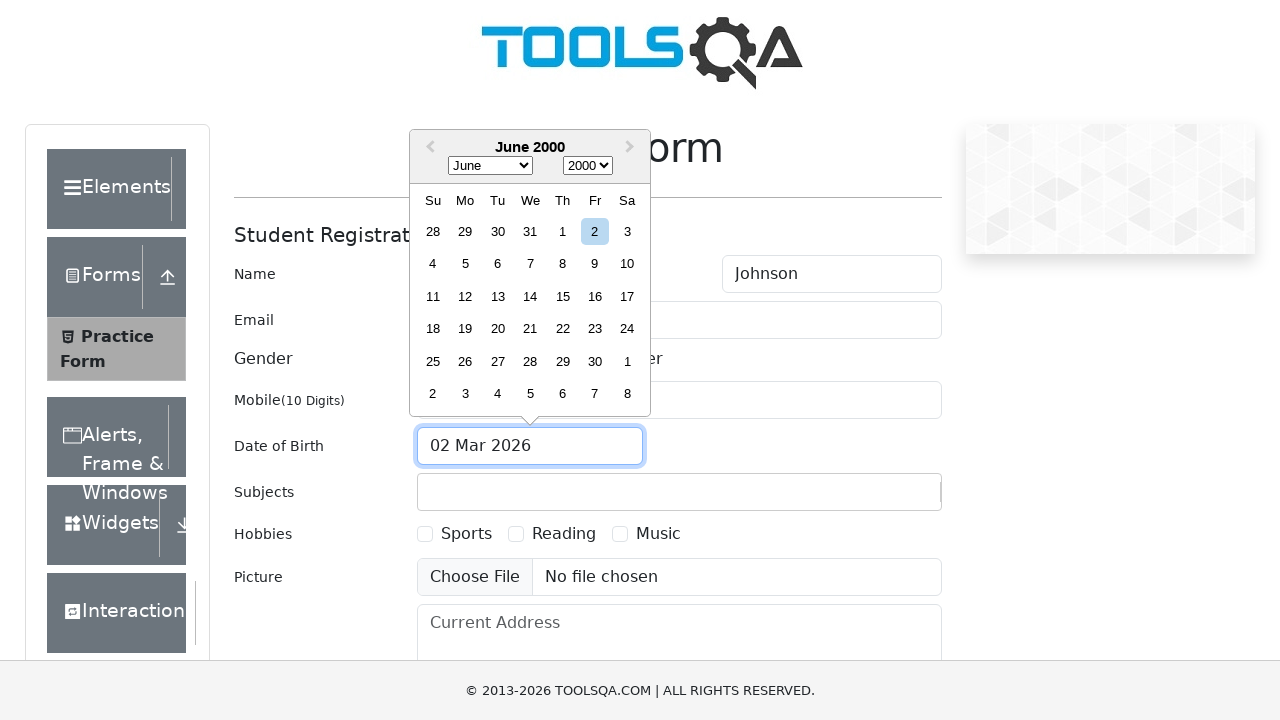

Selected 15th day from date picker at (562, 296) on xpath=//div[contains(@class, 'react-datepicker__day') and text()='15' and not(co
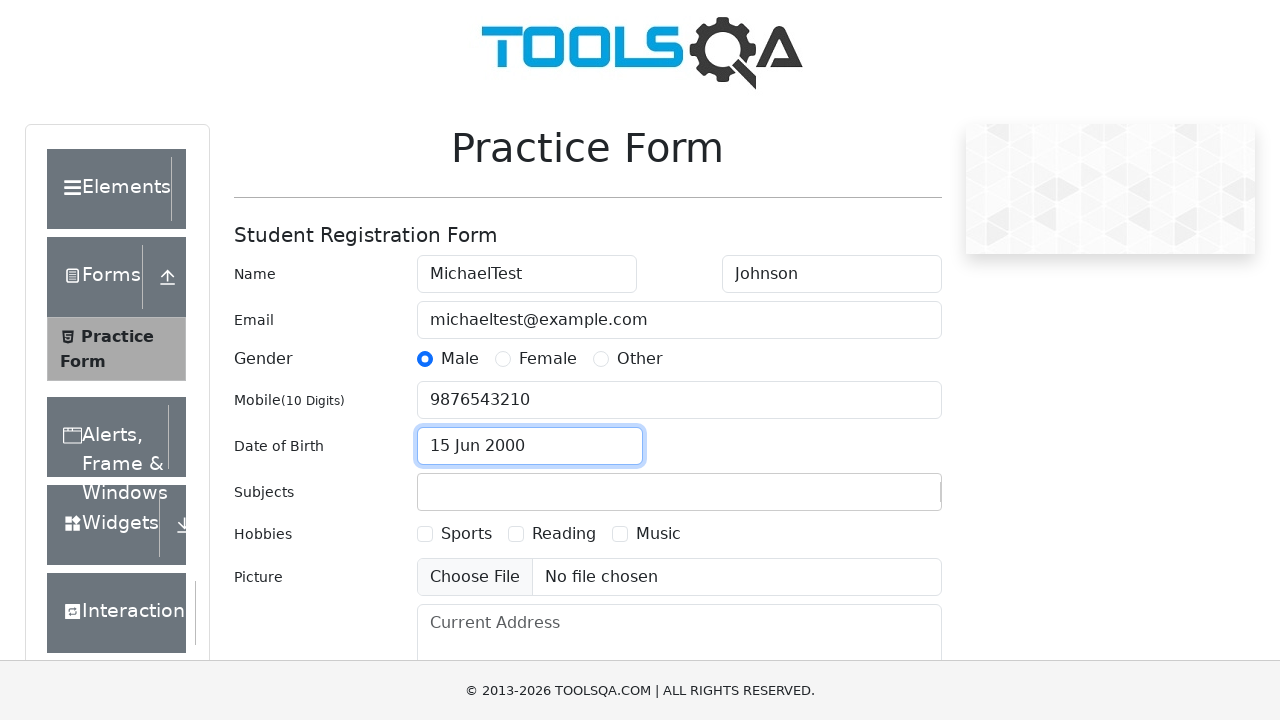

Filled subjects field with 'Maths' on #subjectsInput
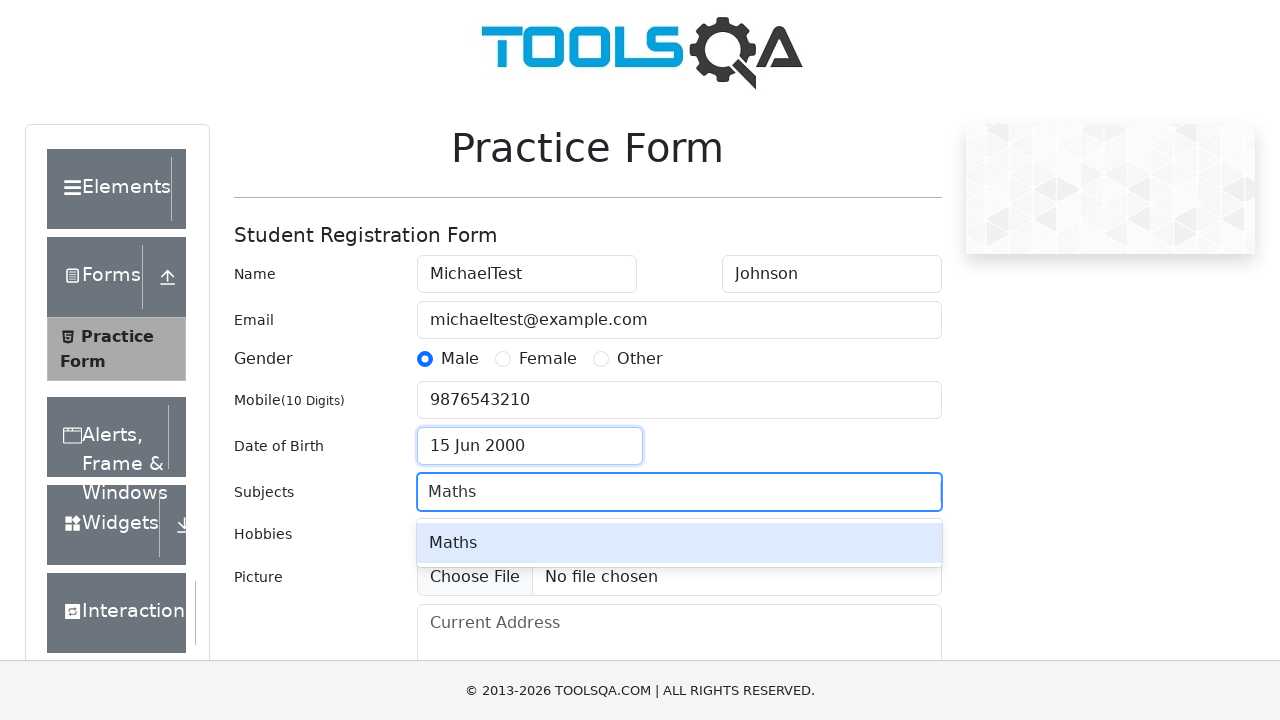

Pressed Enter to confirm Maths subject
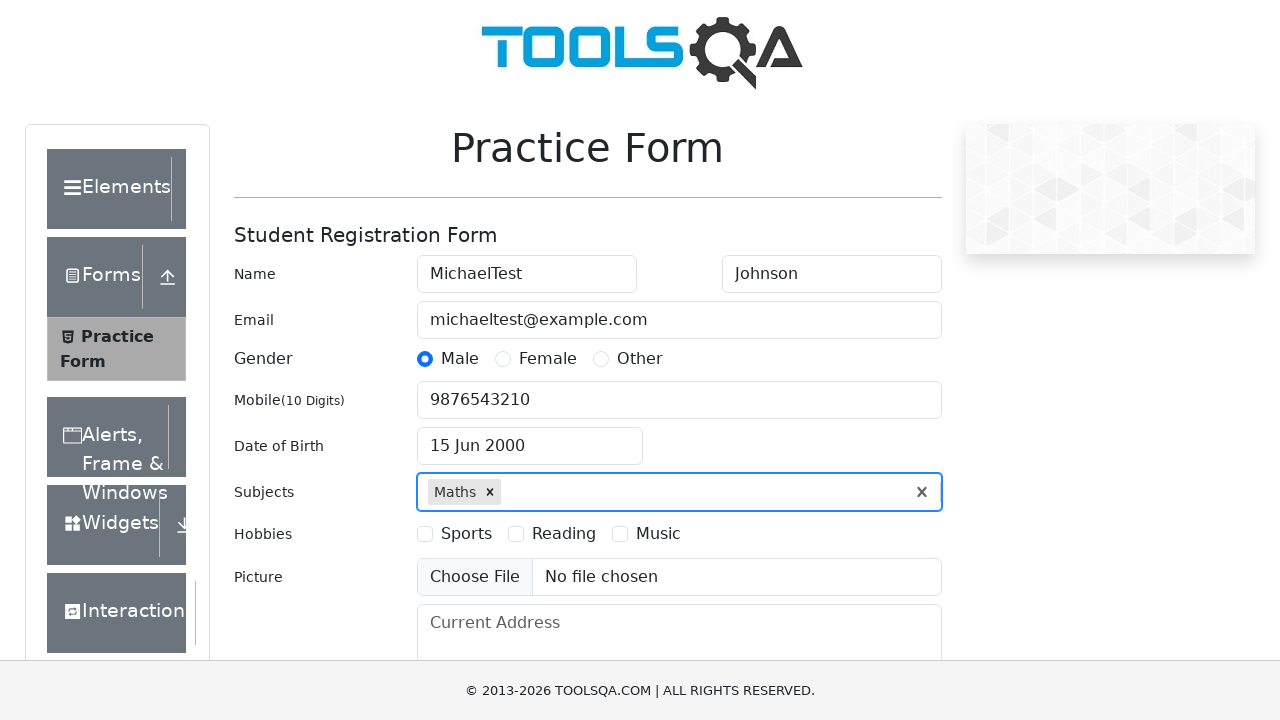

Selected first hobby checkbox at (466, 534) on label[for='hobbies-checkbox-1']
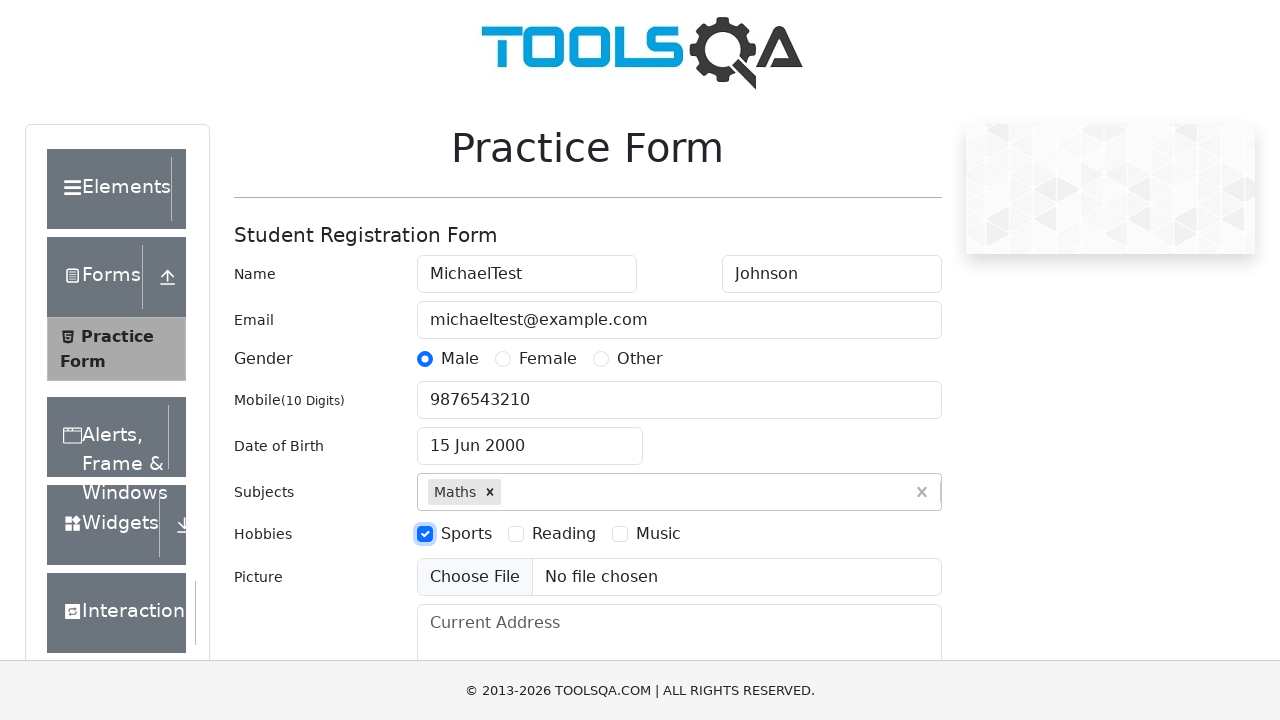

Selected third hobby checkbox at (658, 534) on label[for='hobbies-checkbox-3']
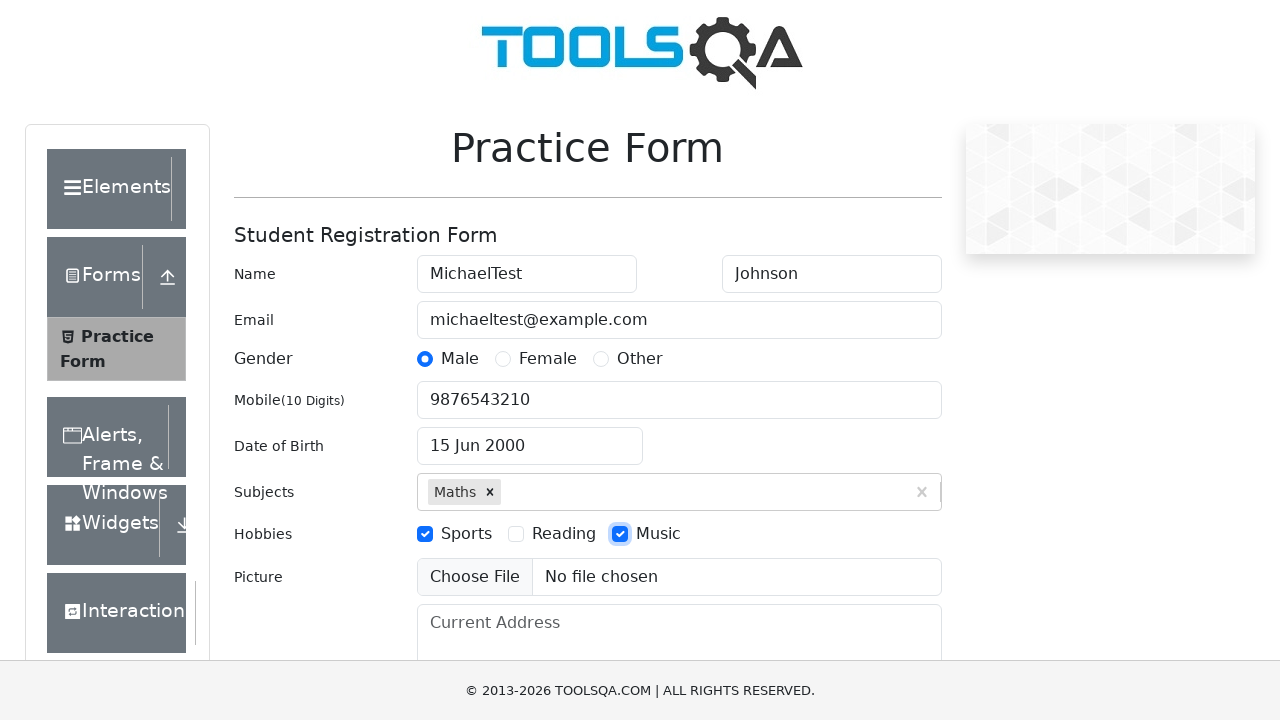

Filled current address field with '456 Sample Avenue, New York, NY 10001' on #currentAddress
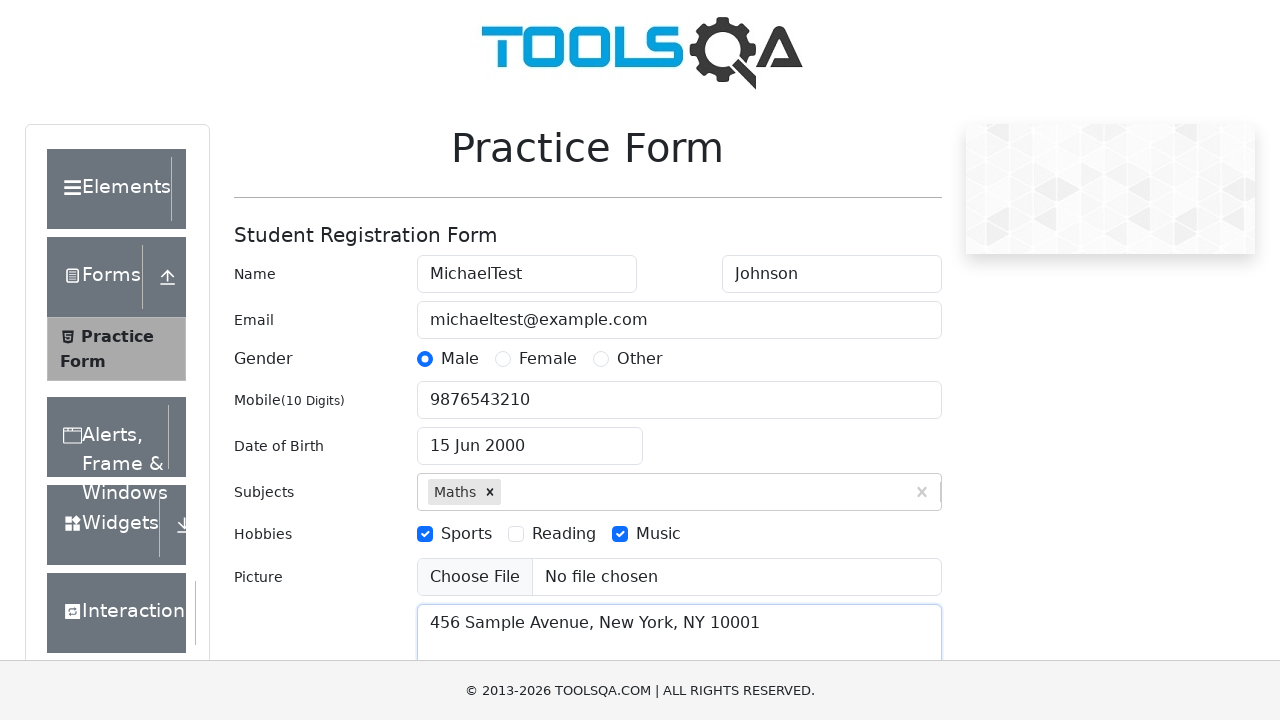

Clicked state dropdown to open it at (527, 437) on #state
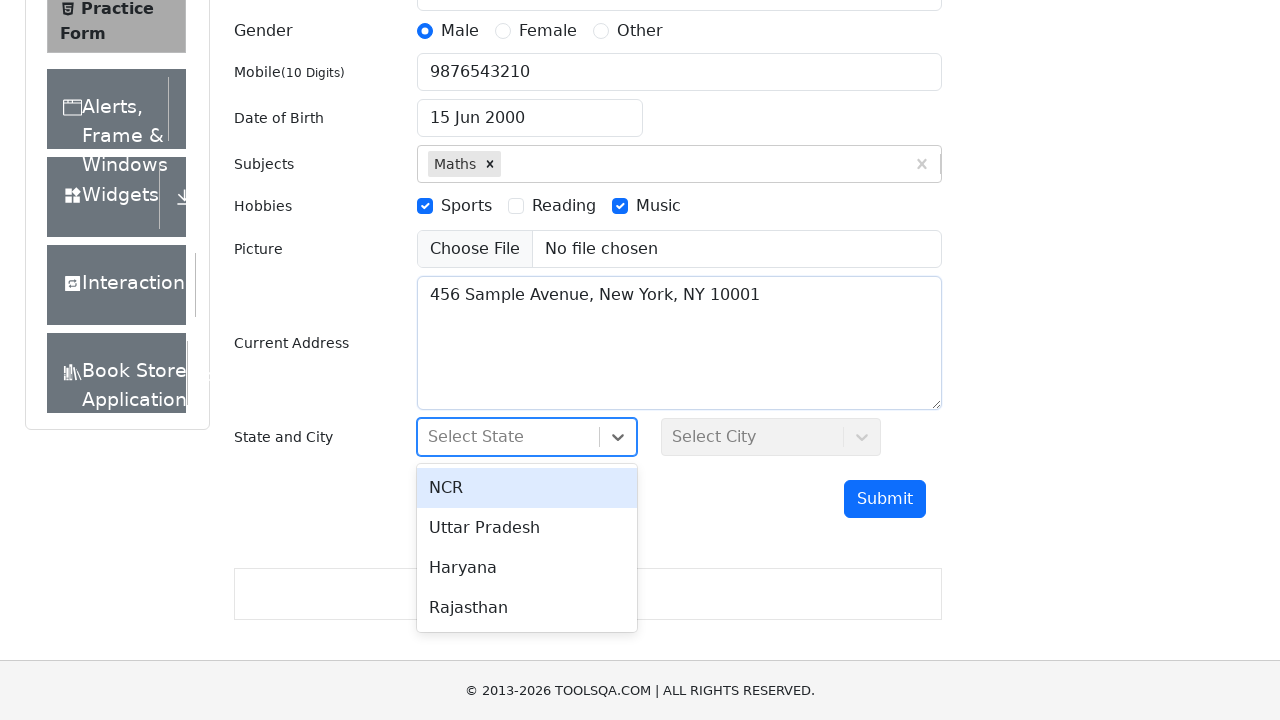

Selected NCR state option at (527, 488) on xpath=//div[text()='NCR']
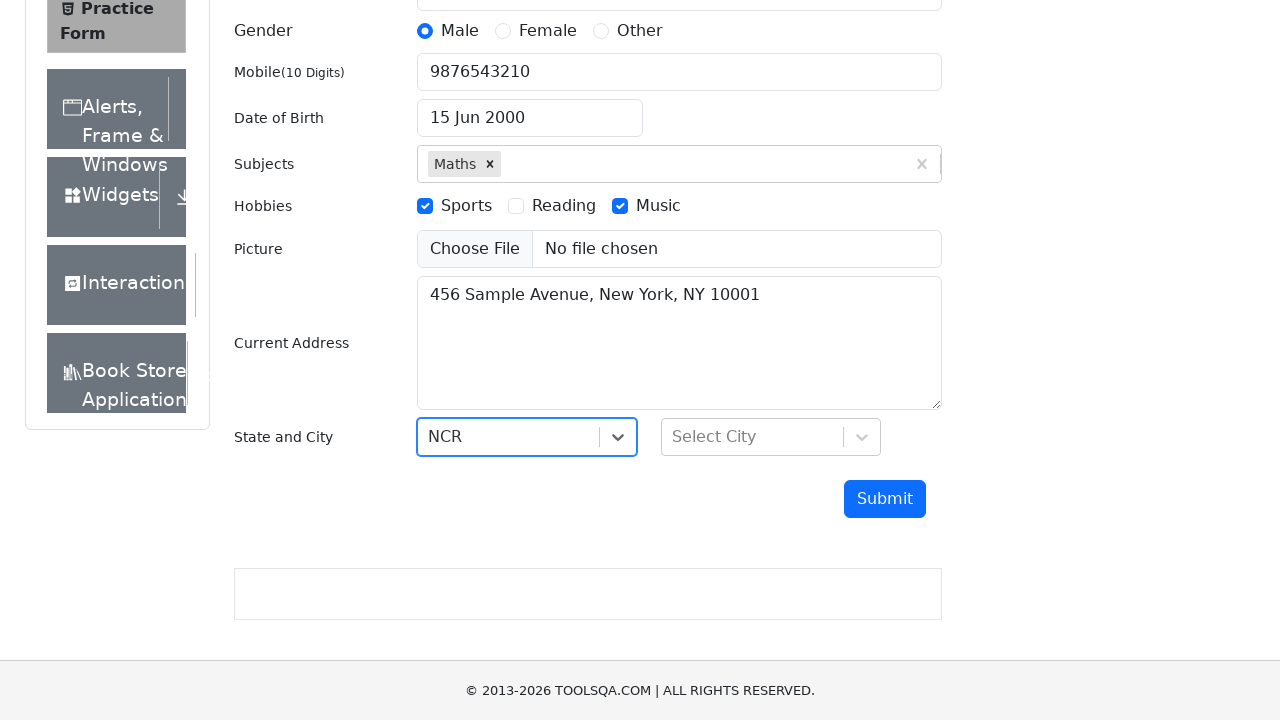

Clicked city dropdown to open it at (771, 437) on #city
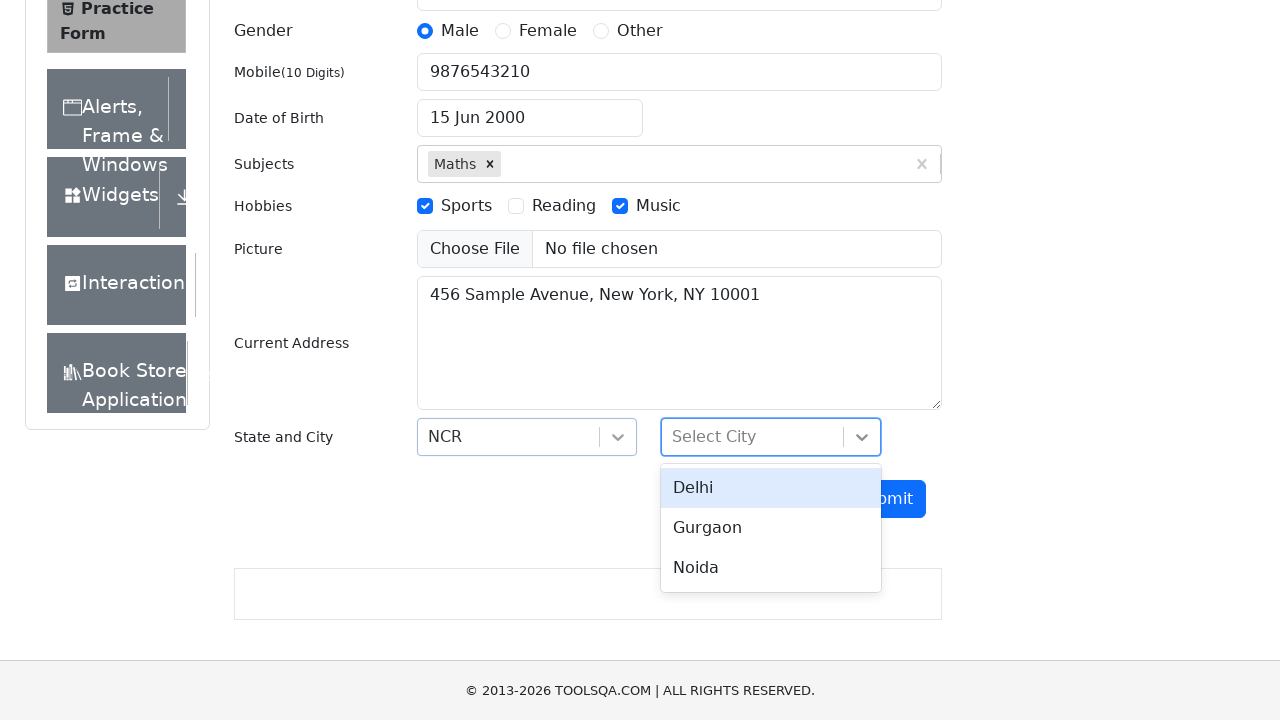

Selected Delhi city option at (771, 488) on xpath=//div[text()='Delhi']
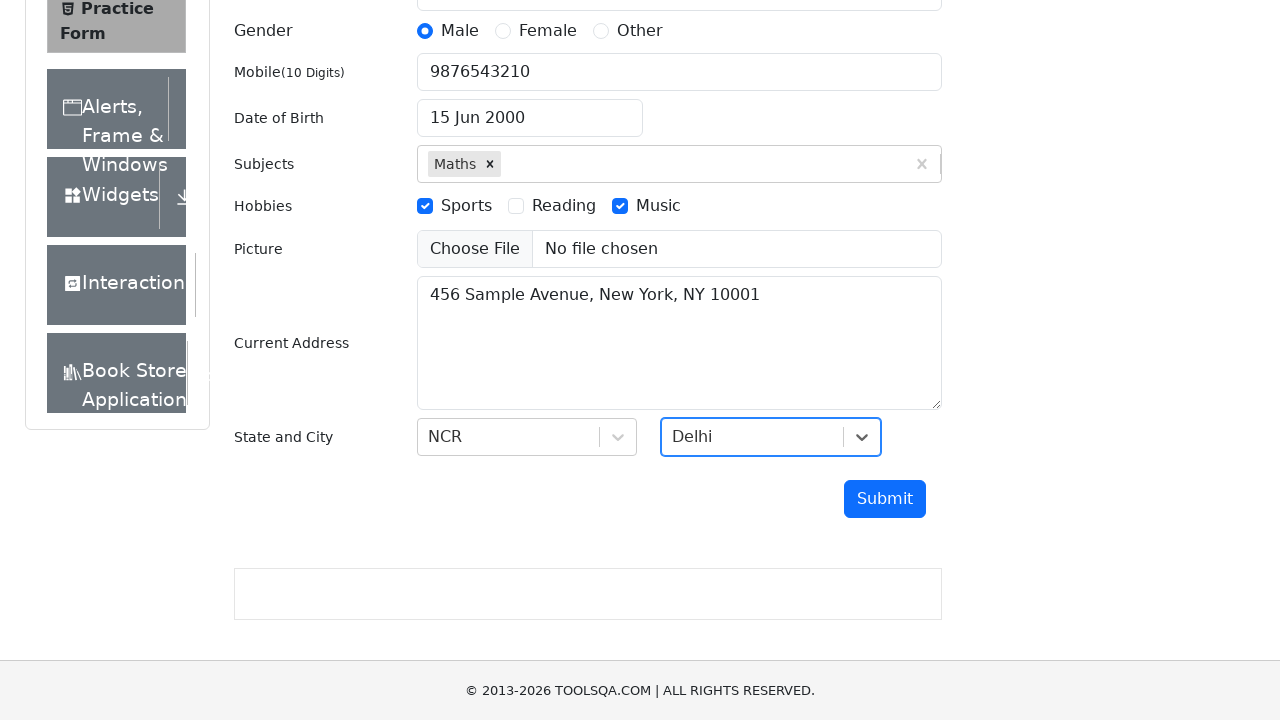

Clicked submit button to submit the practice form at (885, 499) on #submit
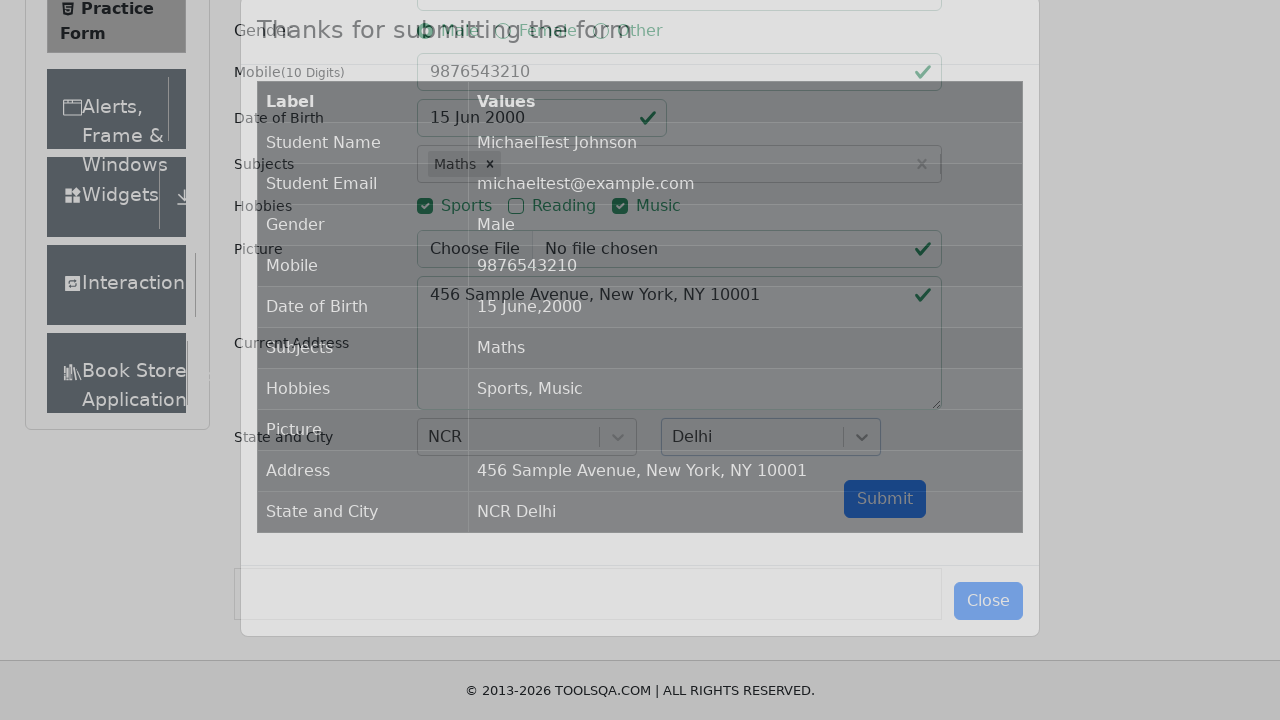

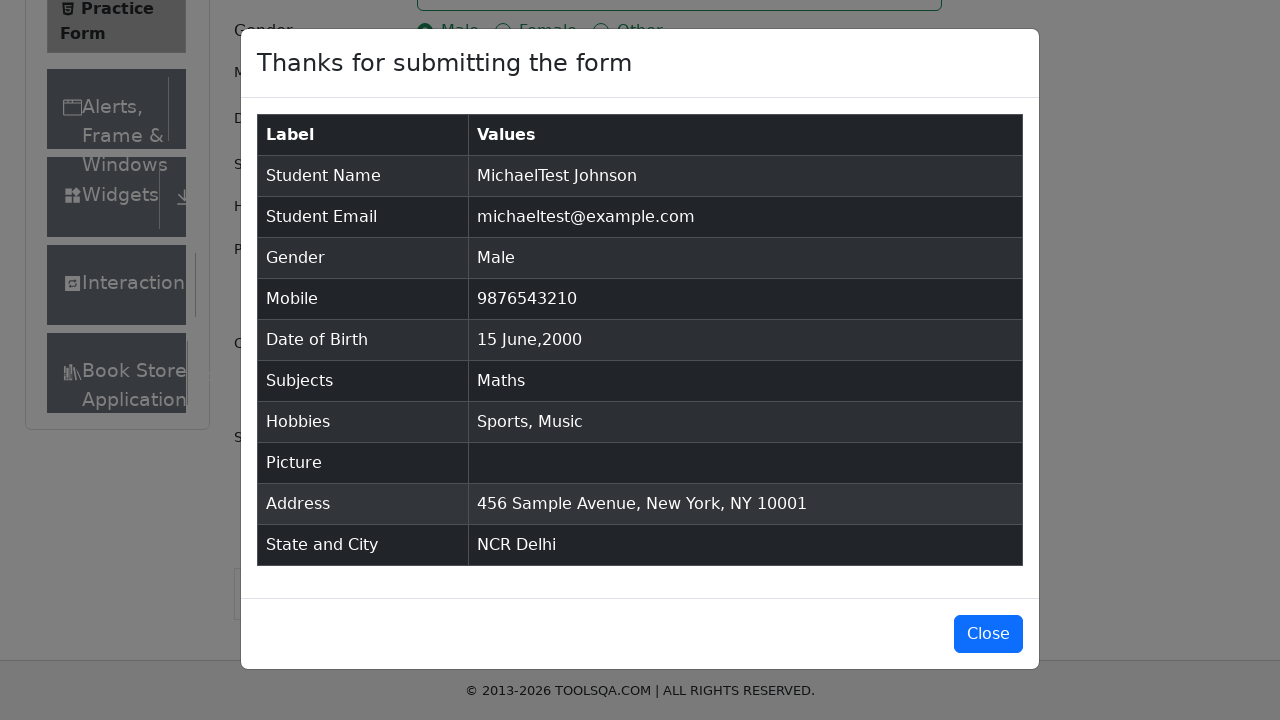